Navigates to OrangeHRM demo site and takes a screenshot of the page

Starting URL: https://opensource-demo.orangehrmlive.com/

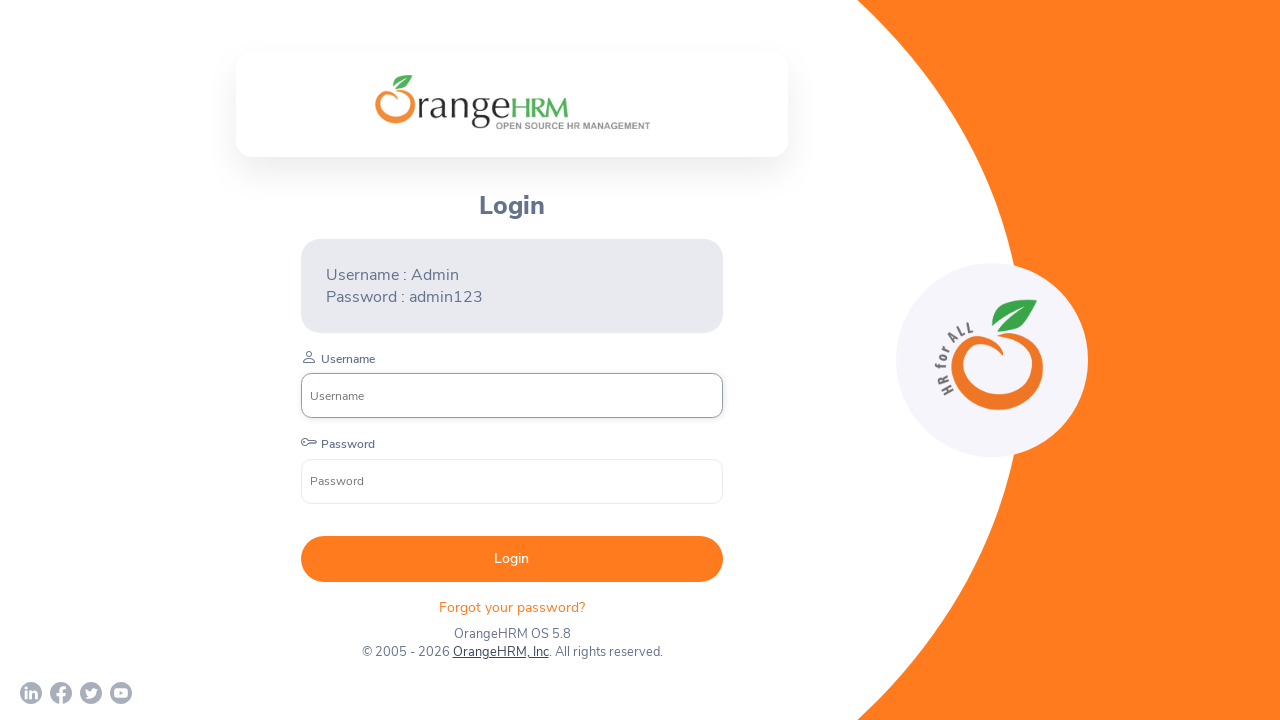

Navigated to OrangeHRM demo site
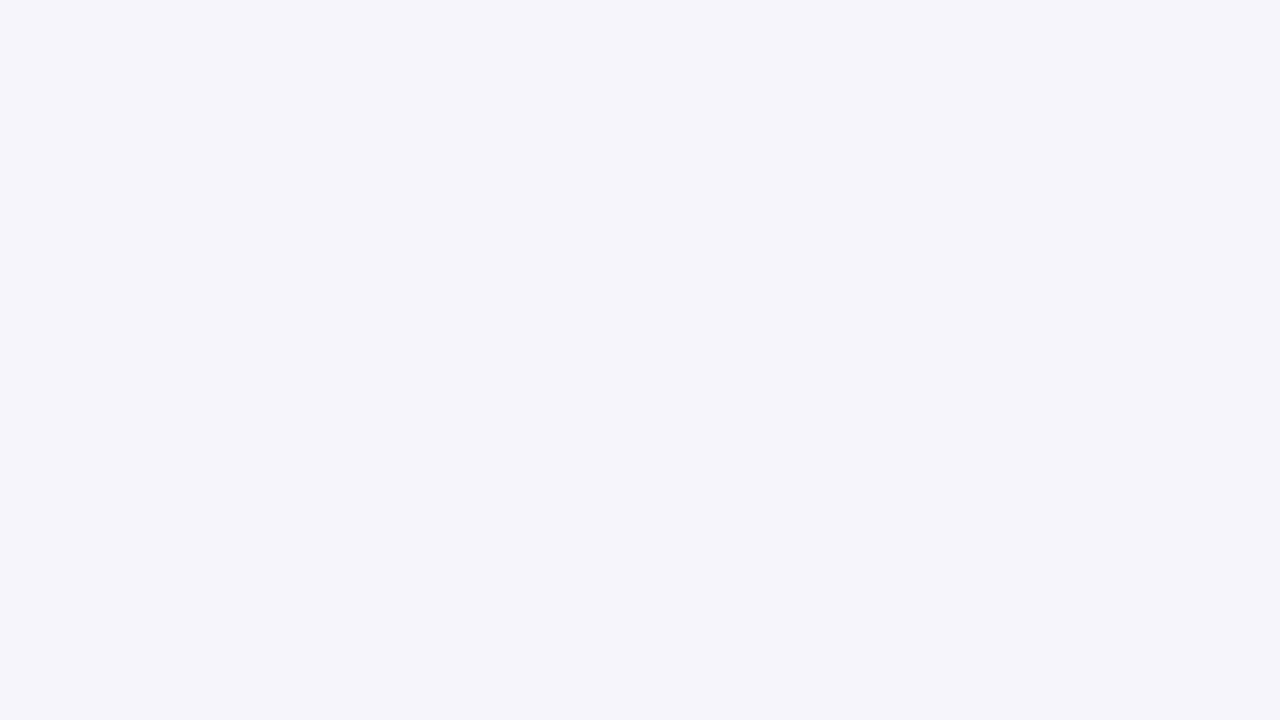

Took screenshot of OrangeHRM demo page
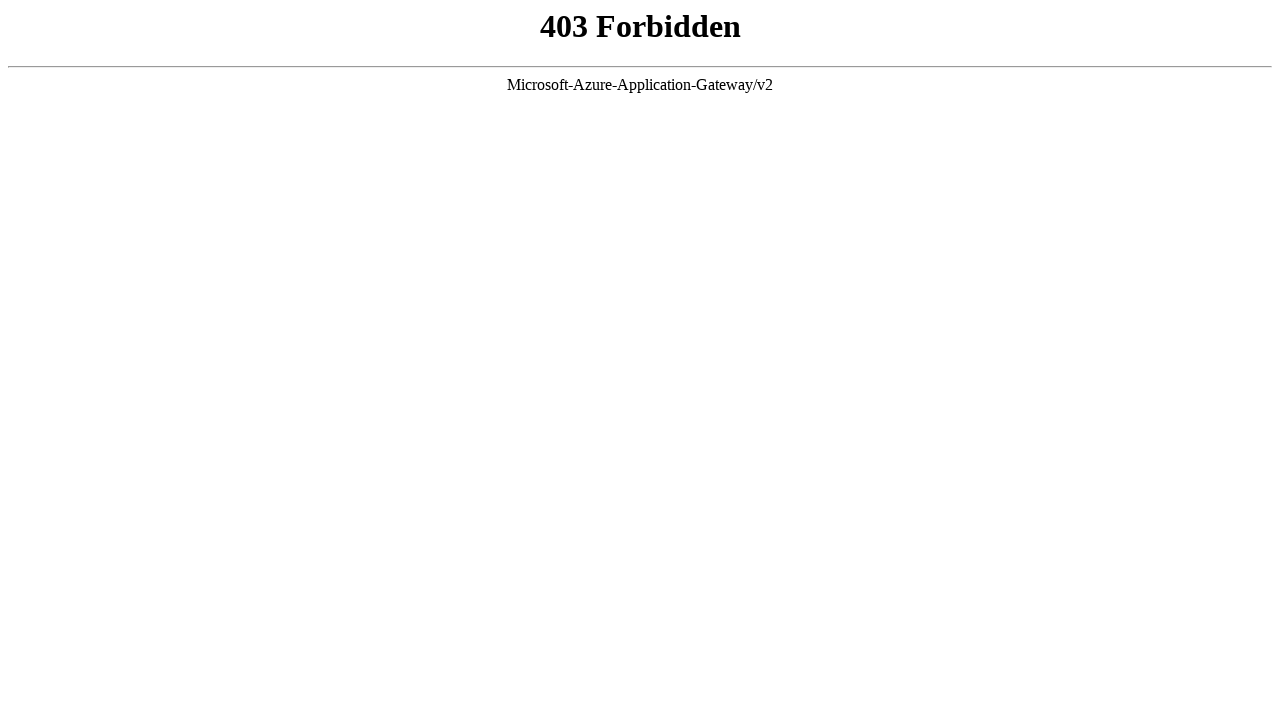

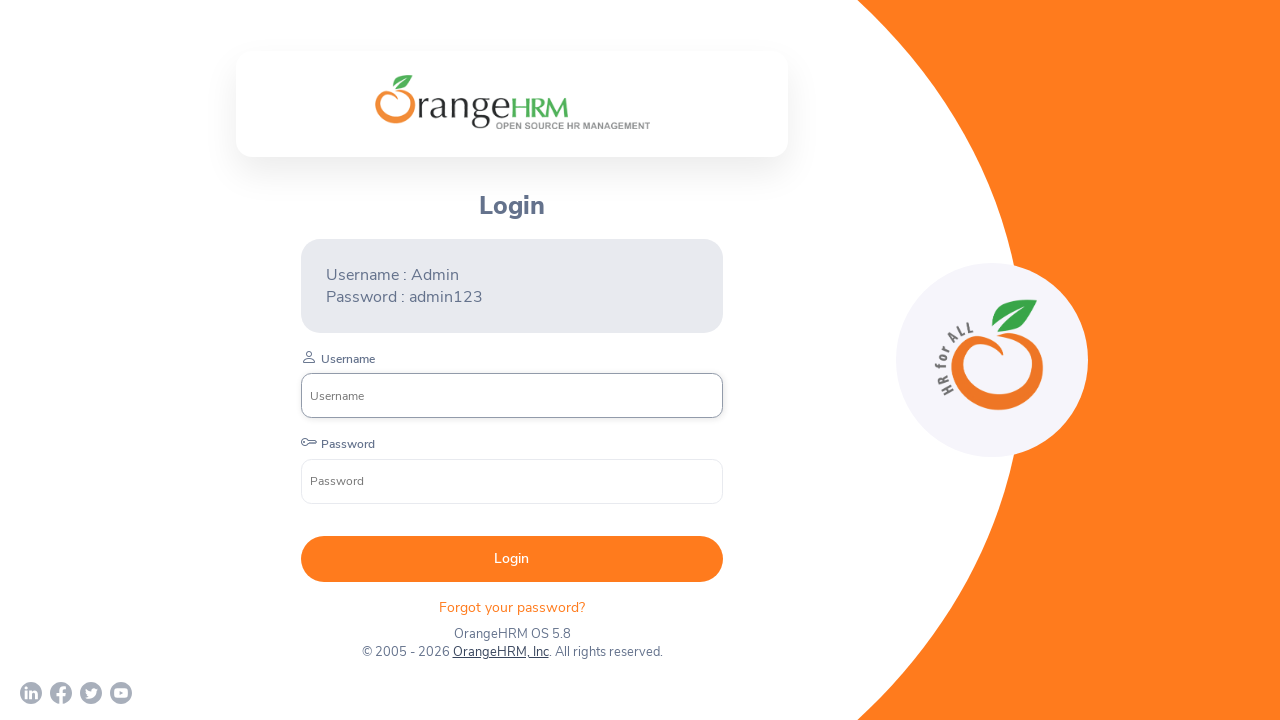